Tests the search functionality on Python.org by entering a search query "pycon" and verifying that results are returned.

Starting URL: https://www.python.org

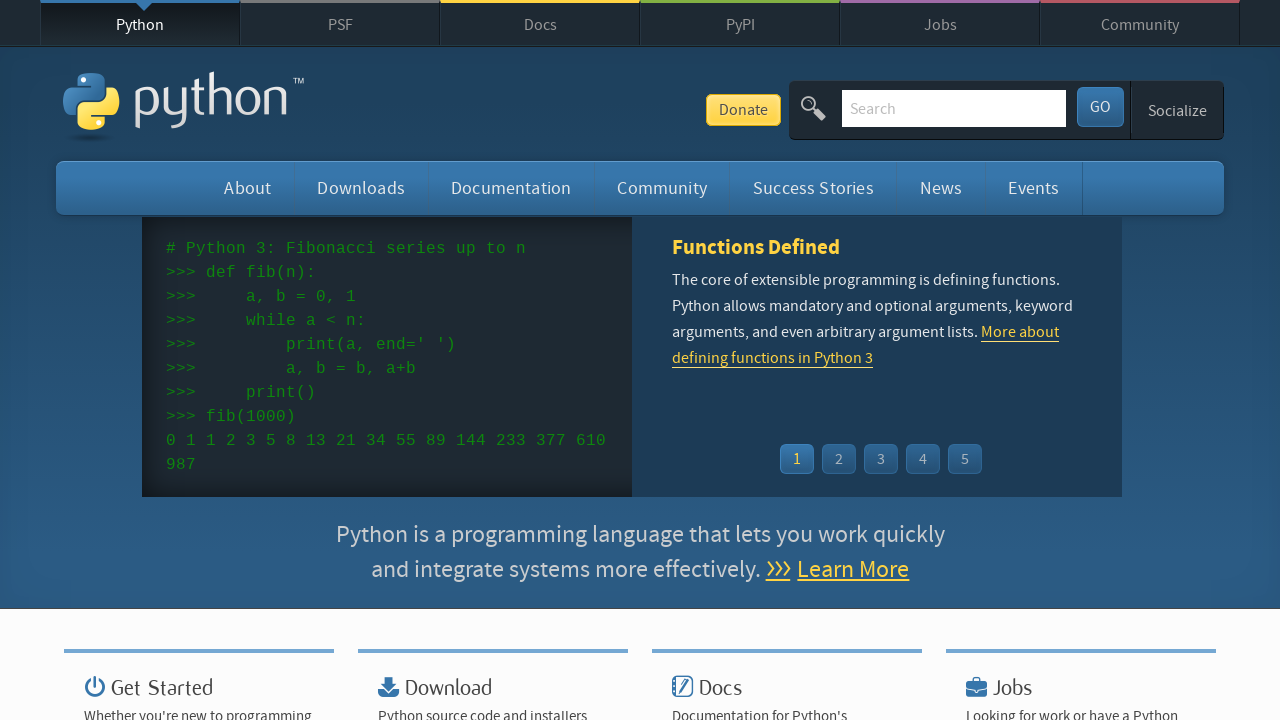

Verified 'Python' is in page title
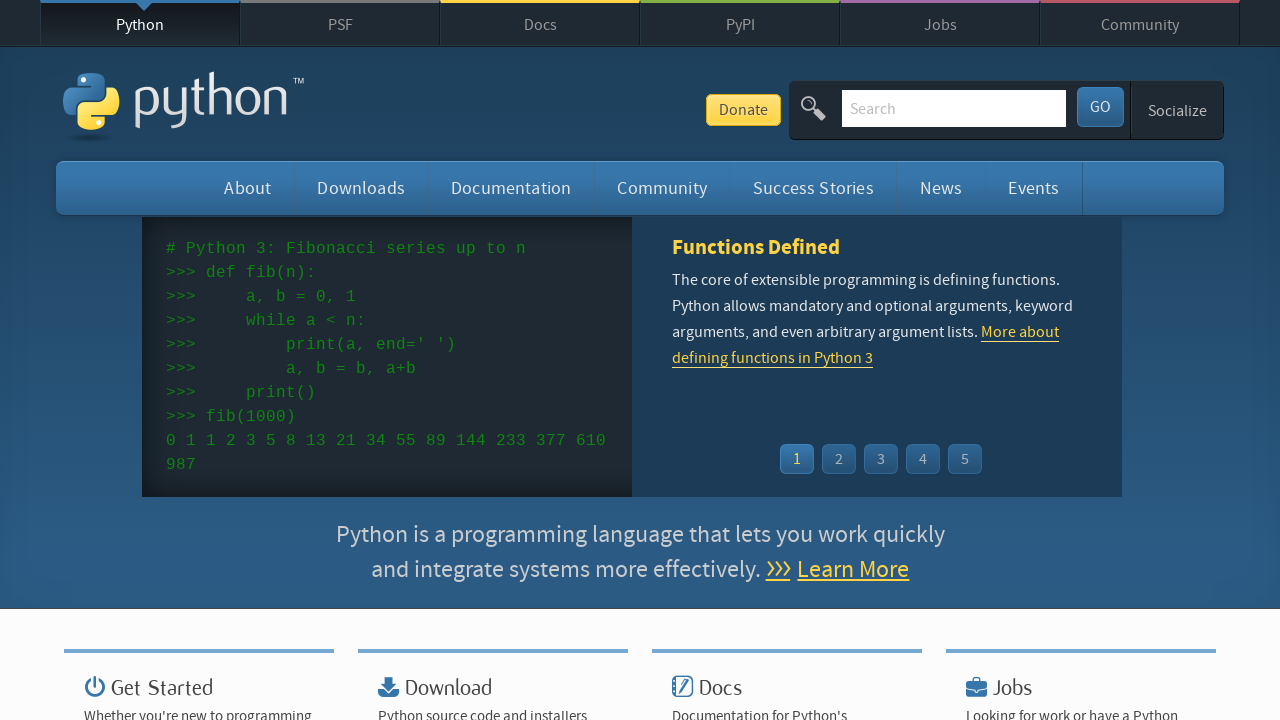

Filled search field with 'pycon' on input[name='q']
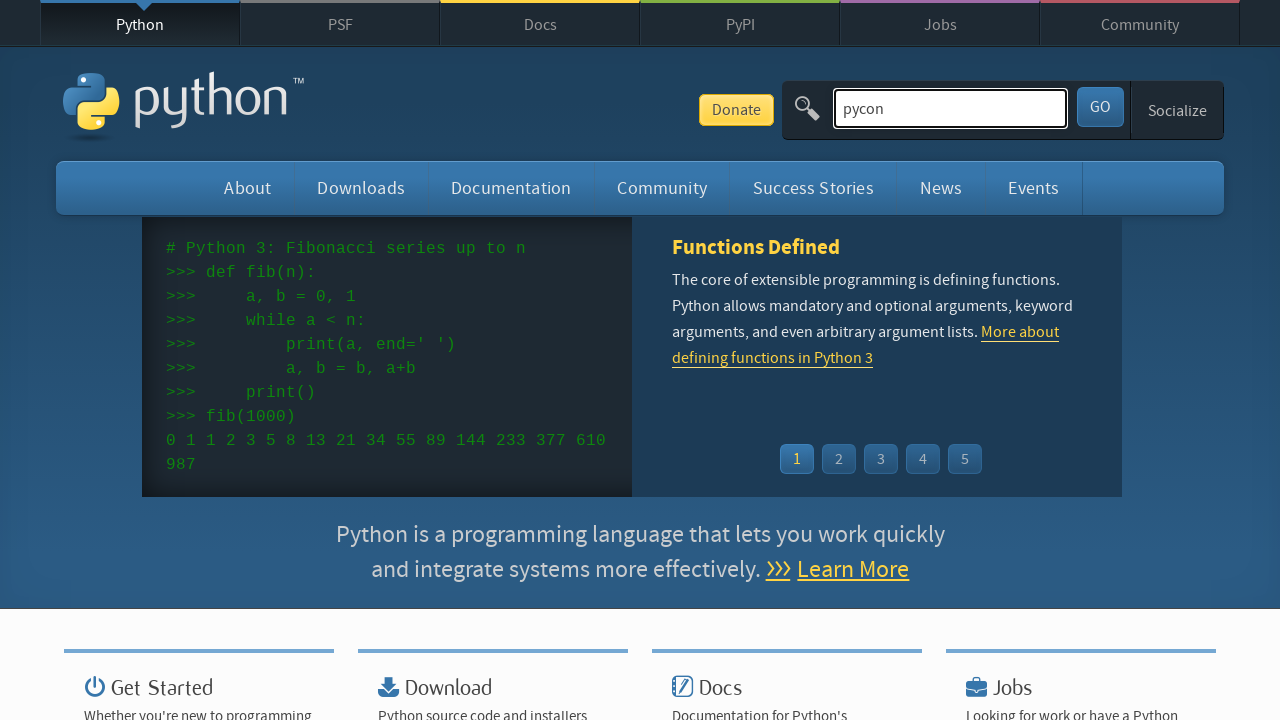

Pressed Enter to submit search query on input[name='q']
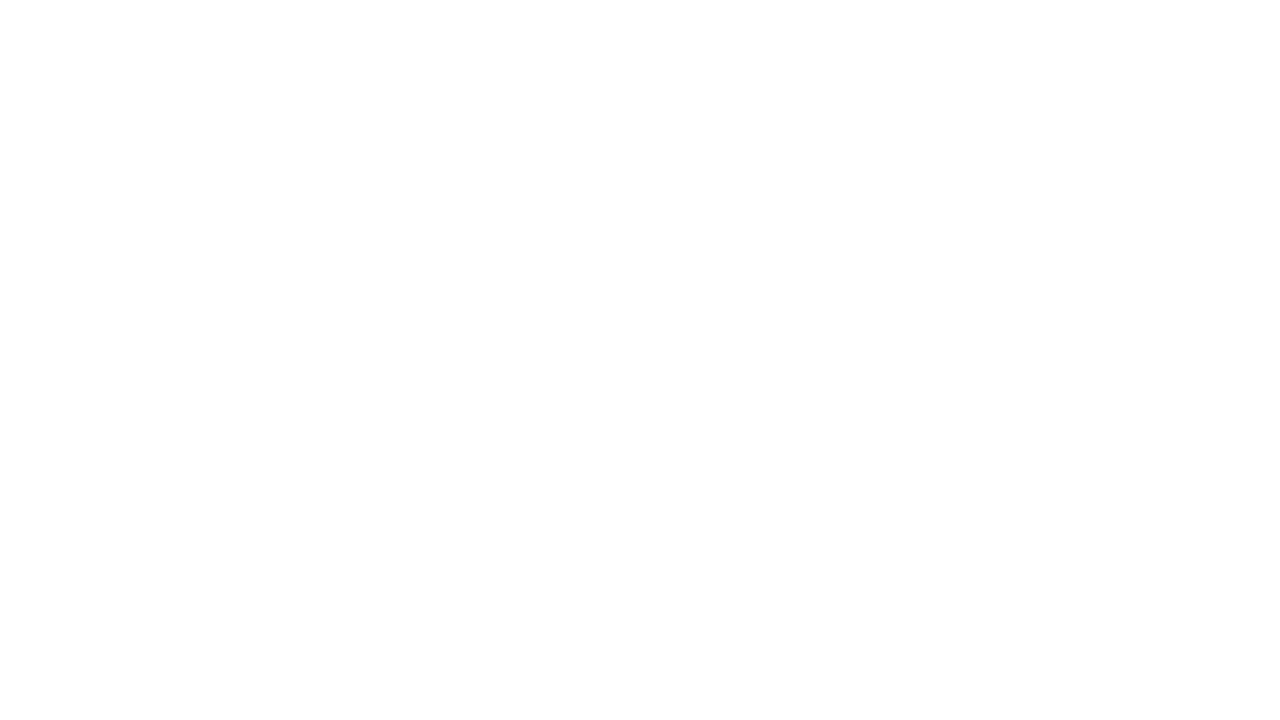

Waited for network idle state after search submission
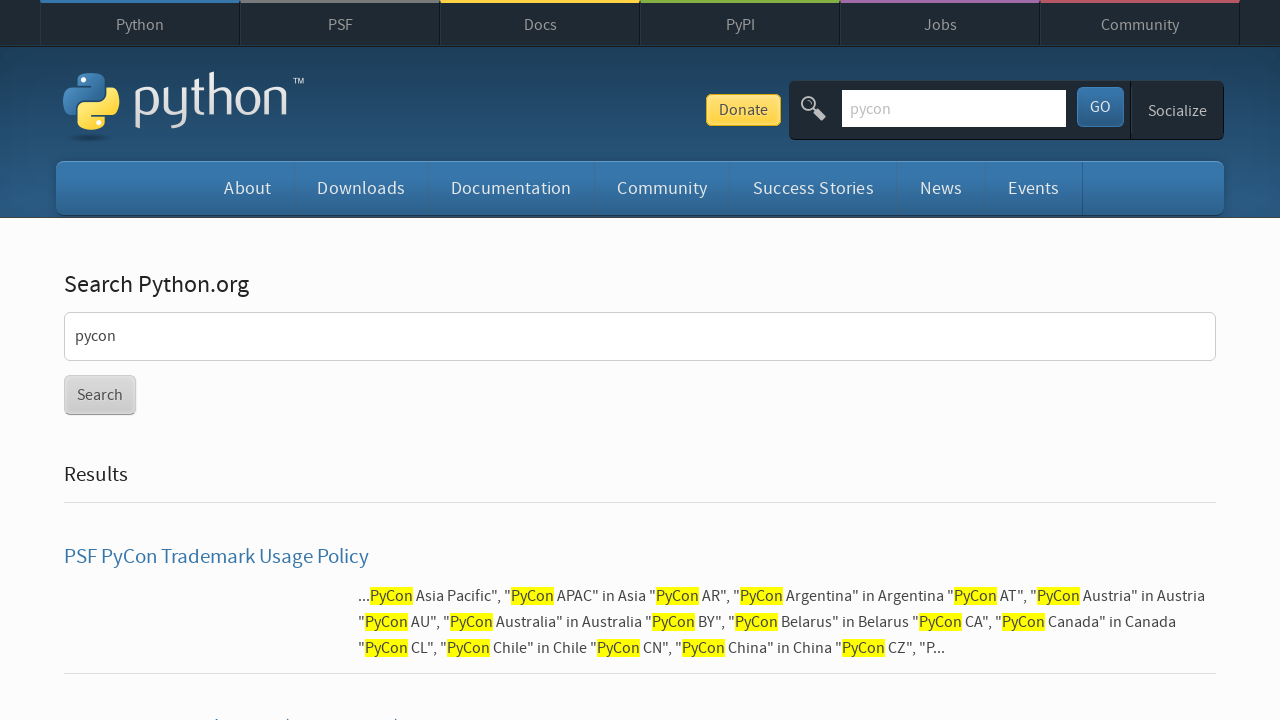

Verified search results are present (no 'No results found' message)
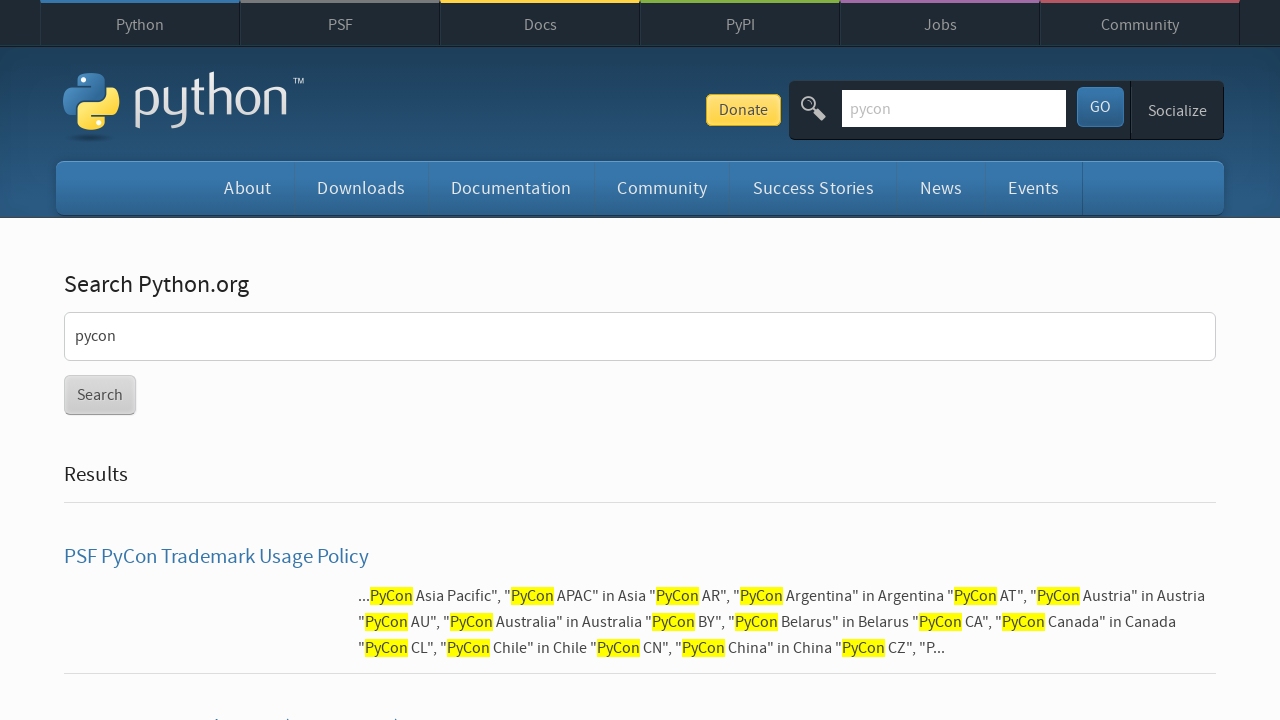

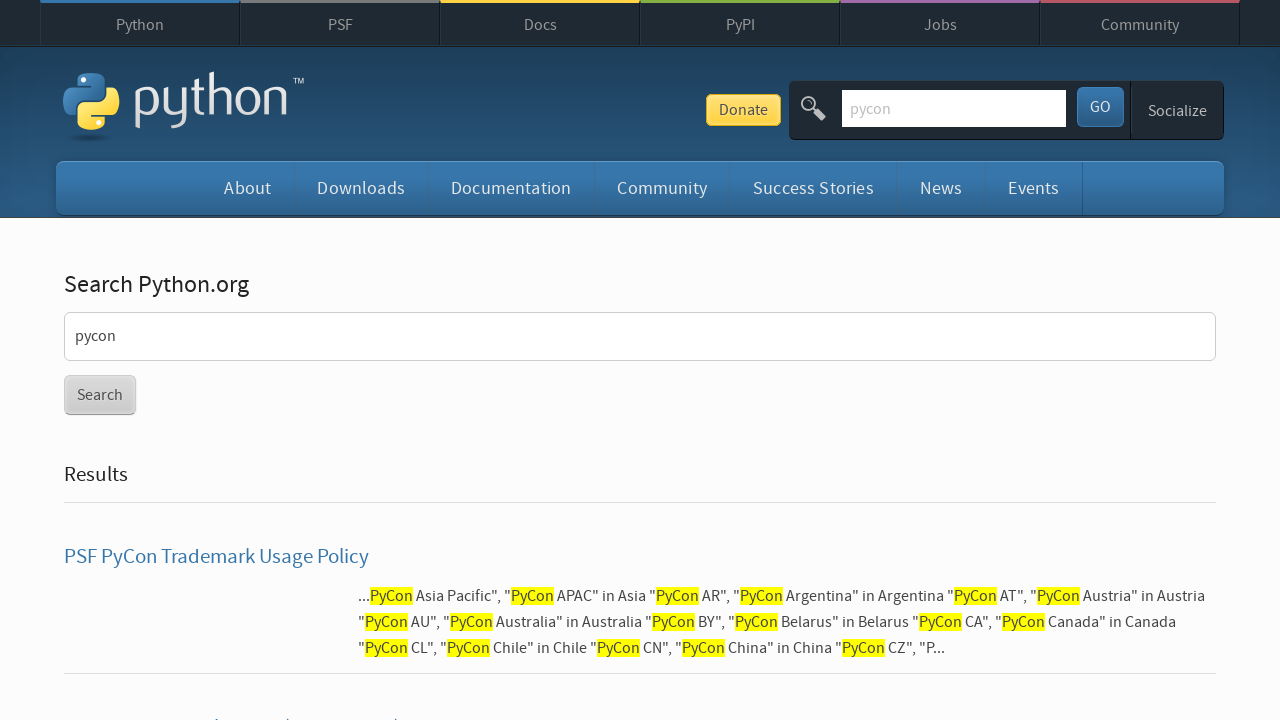